Tests the laminate calculator with different input values (room 11x10, laminate 111x56mm, 11 pieces per pack, price 56) and verifies the calculated results.

Starting URL: https://masterskayapola.ru/kalkulyator/laminata.html

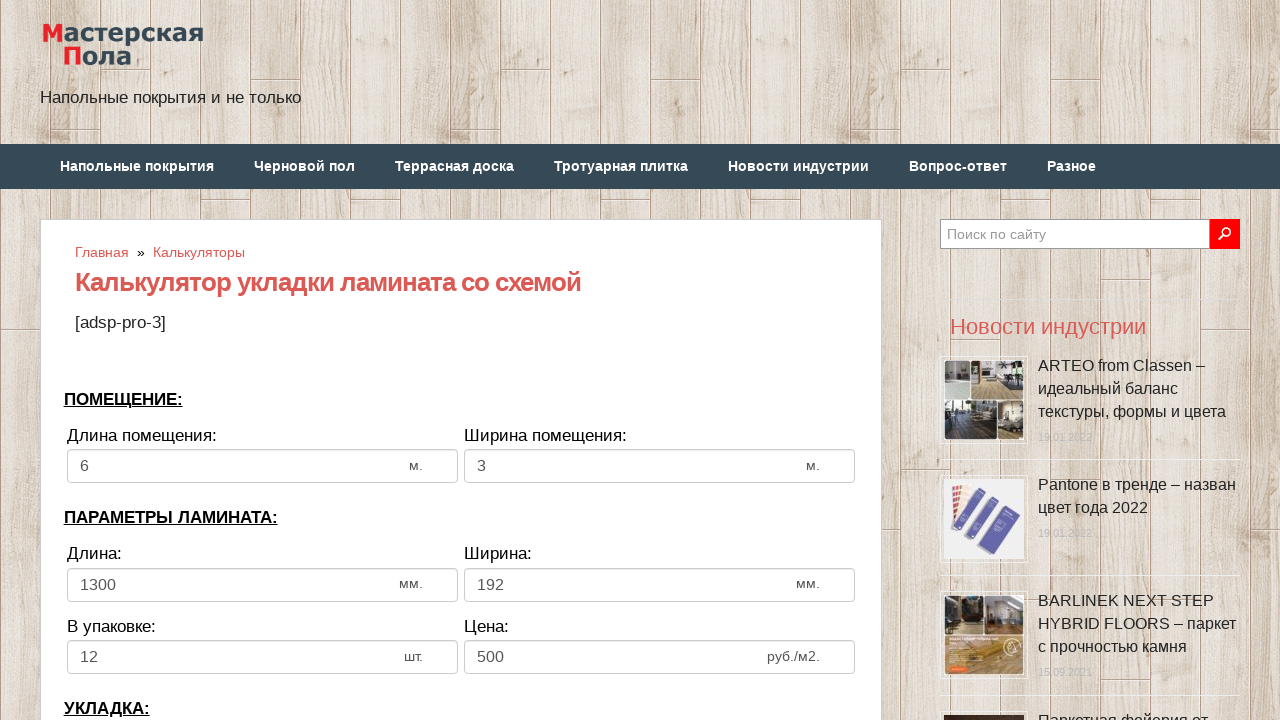

Cleared room width input field on input[name='calc_roomwidth']
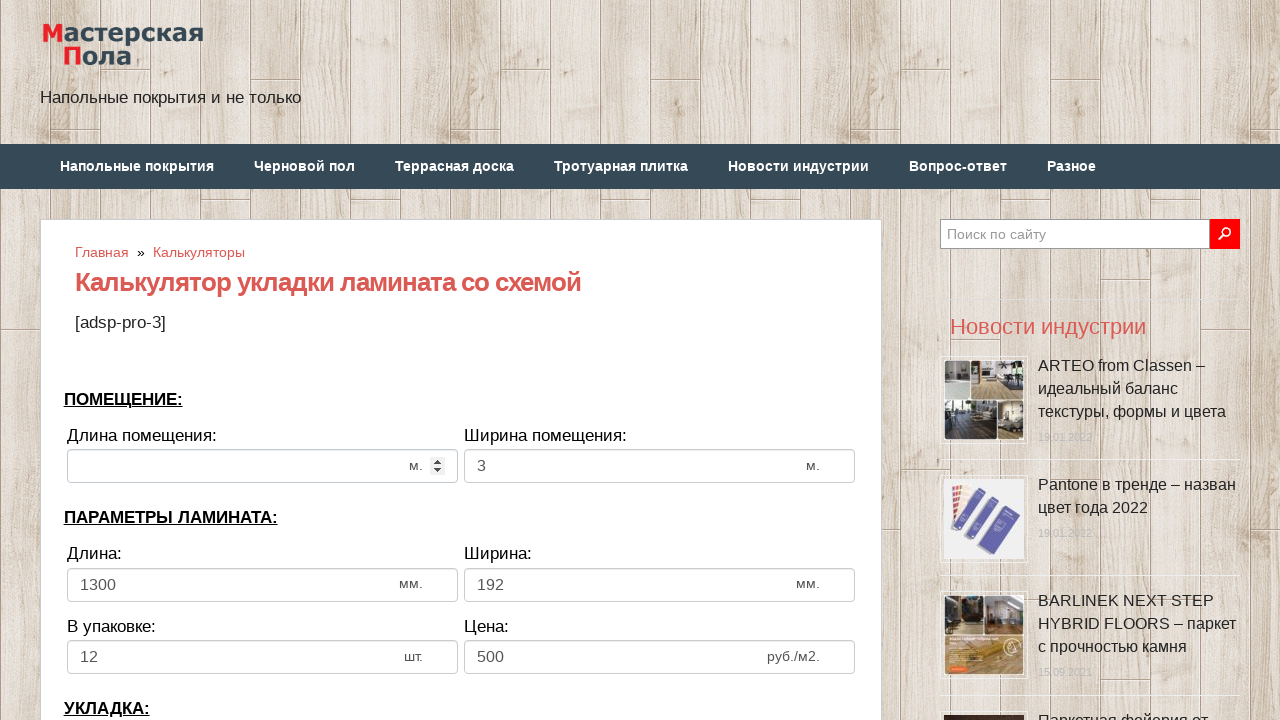

Filled room width with 11 on input[name='calc_roomwidth']
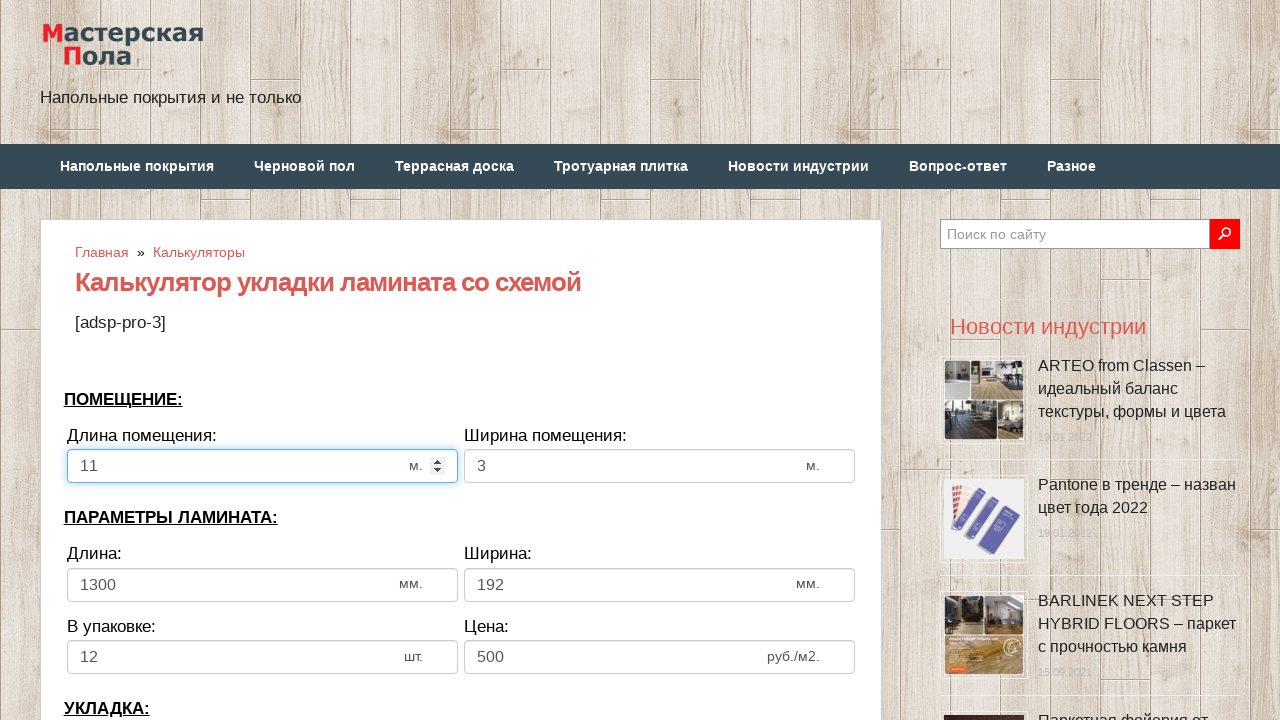

Cleared room height input field on input[name='calc_roomheight']
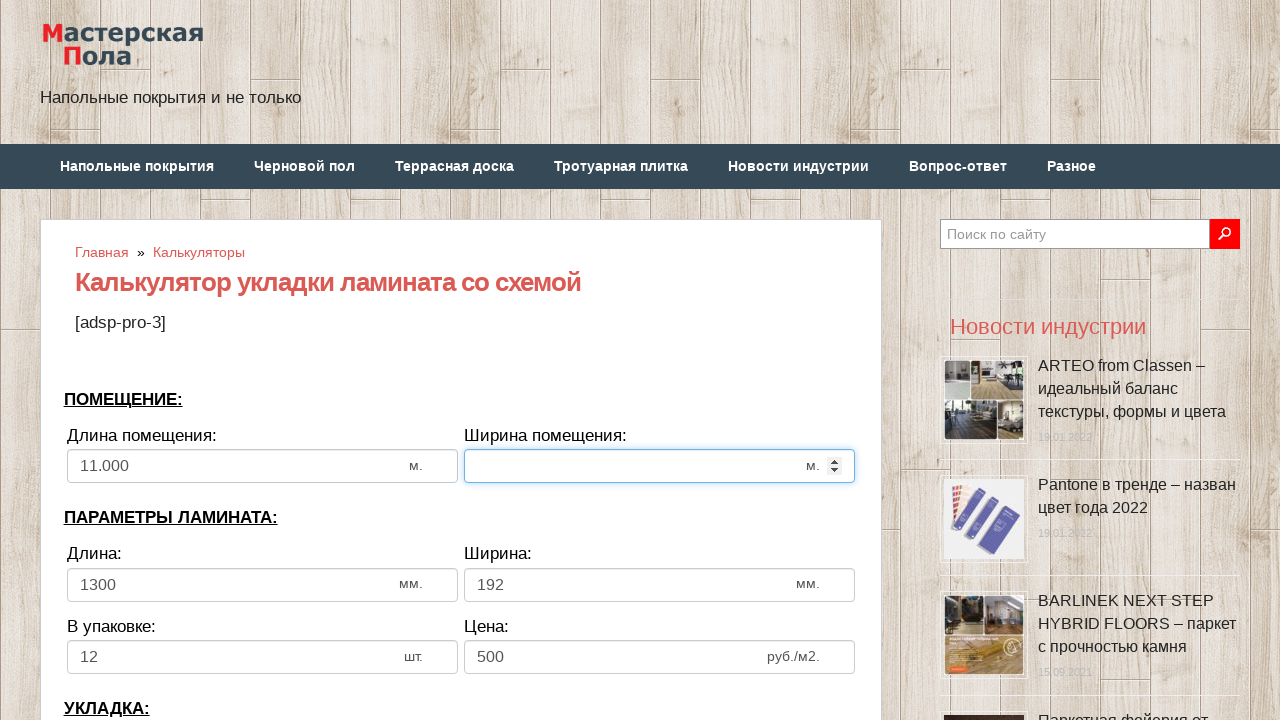

Filled room height with 10 on input[name='calc_roomheight']
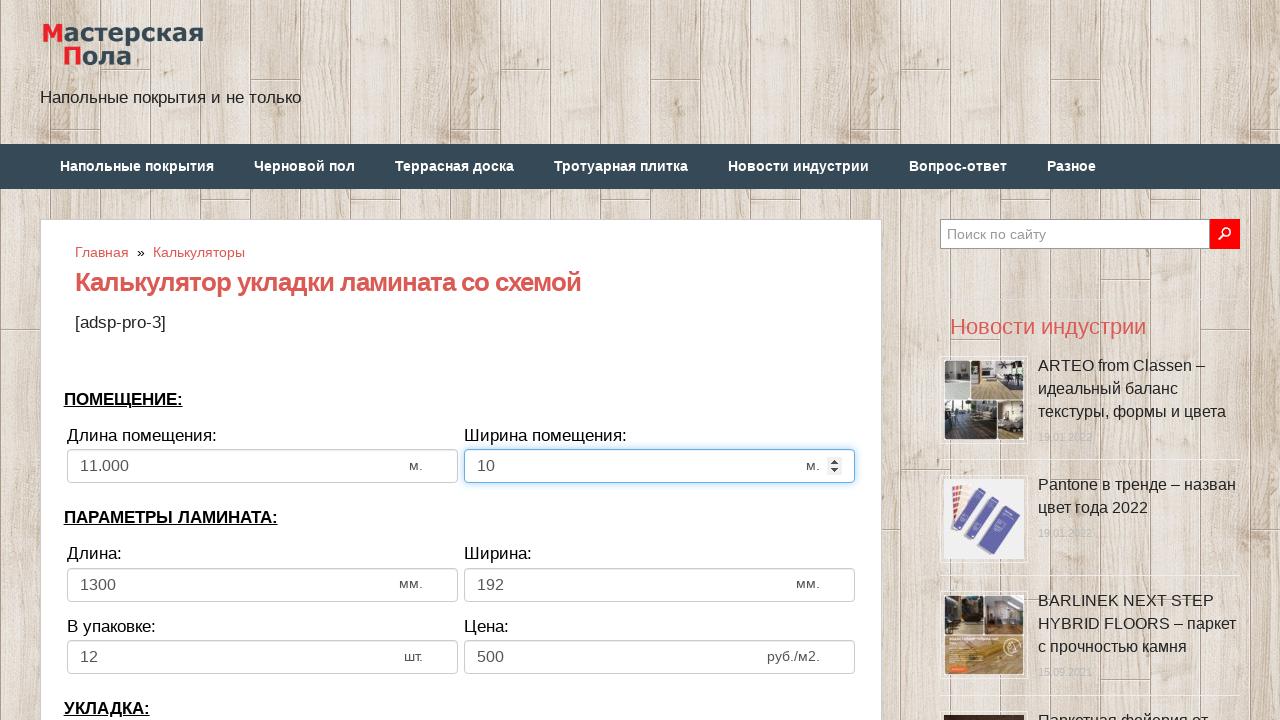

Cleared laminate width input field on input[name='calc_lamwidth']
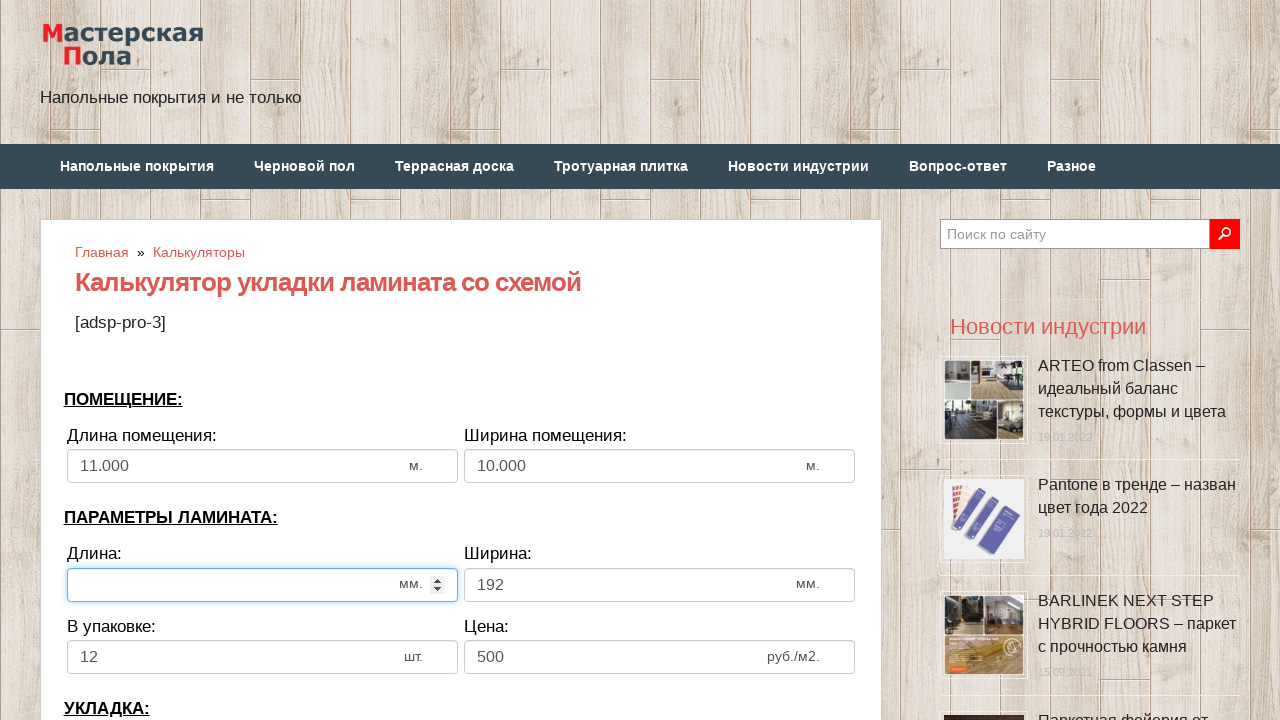

Filled laminate width with 111mm on input[name='calc_lamwidth']
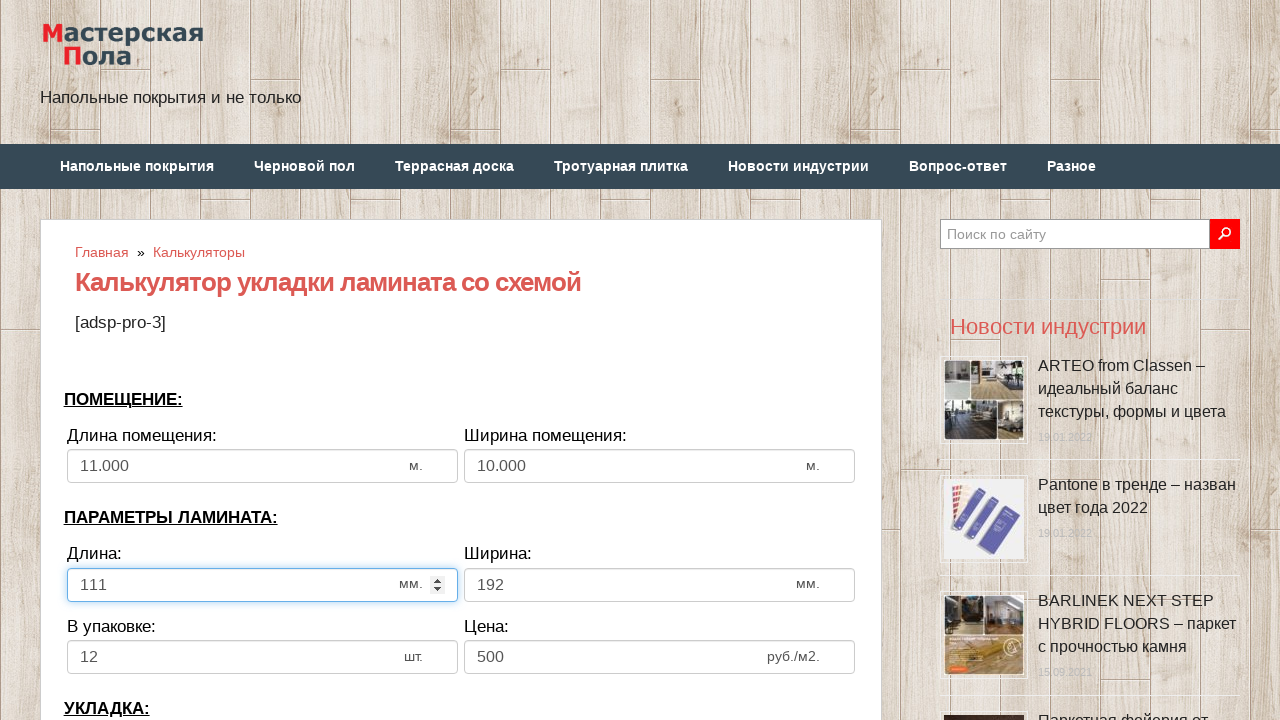

Cleared laminate height input field on input[name='calc_lamheight']
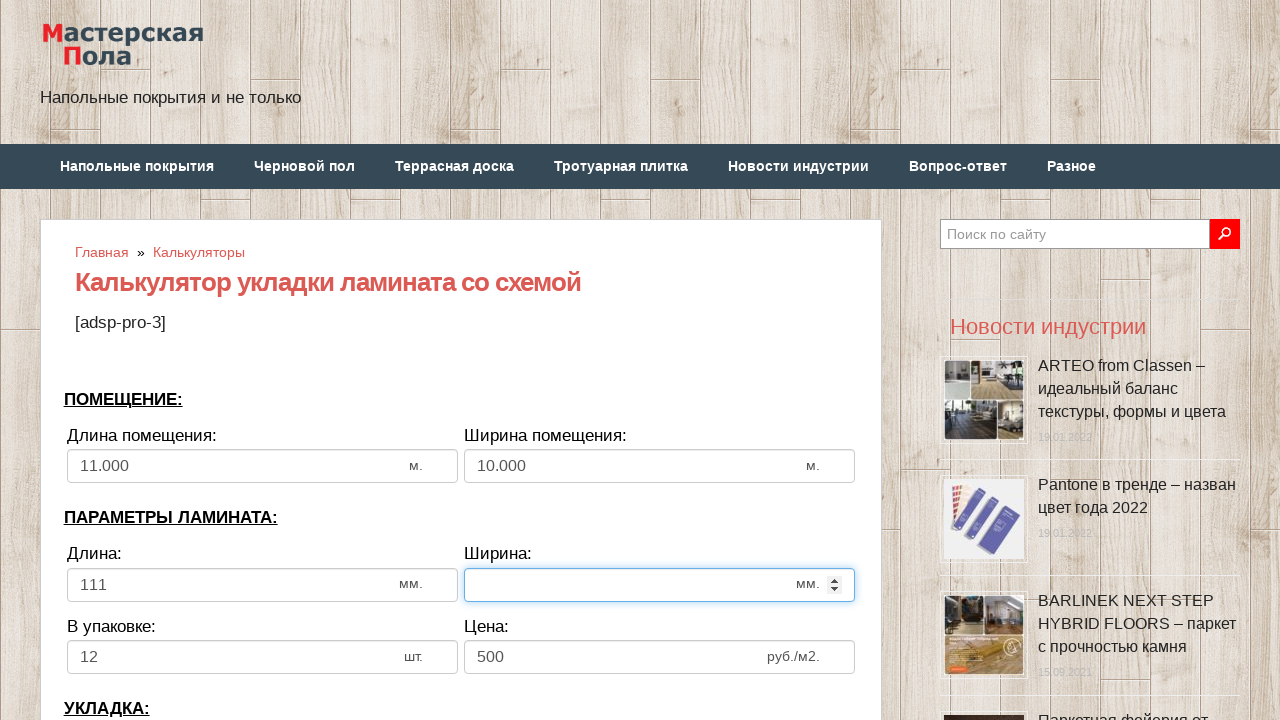

Filled laminate height with 56mm on input[name='calc_lamheight']
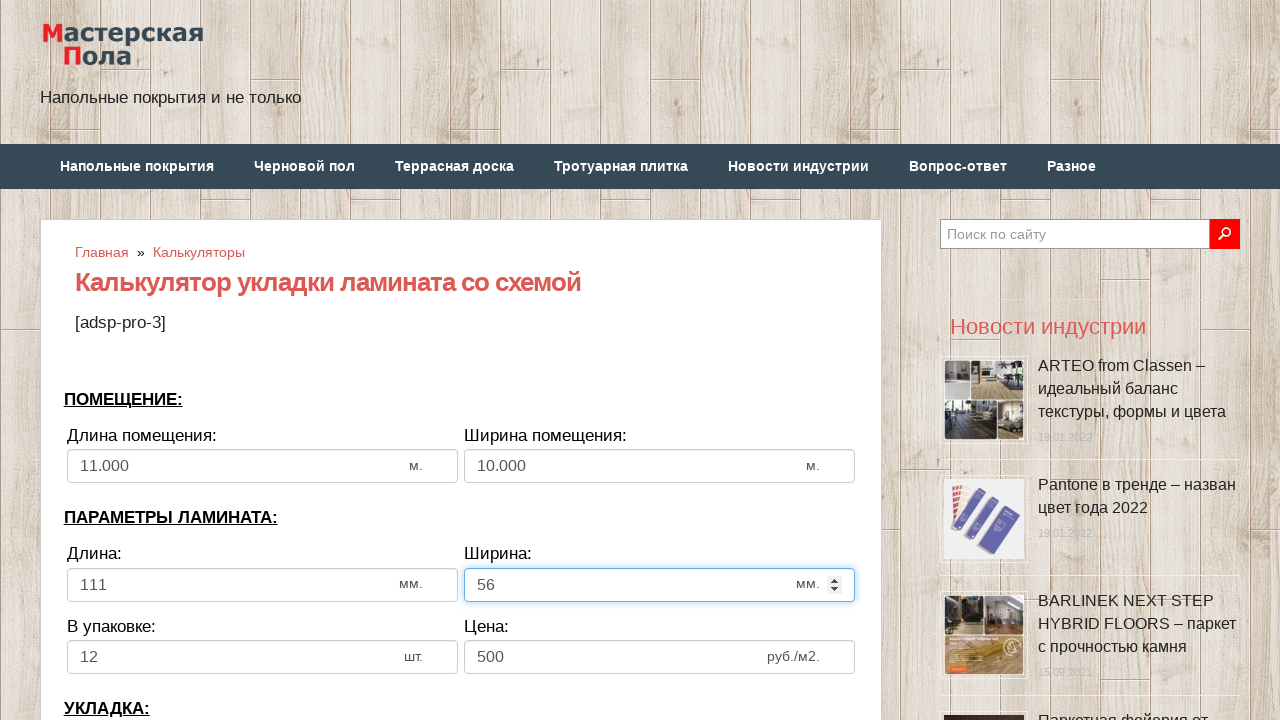

Cleared pieces in pack input field on input[name='calc_inpack']
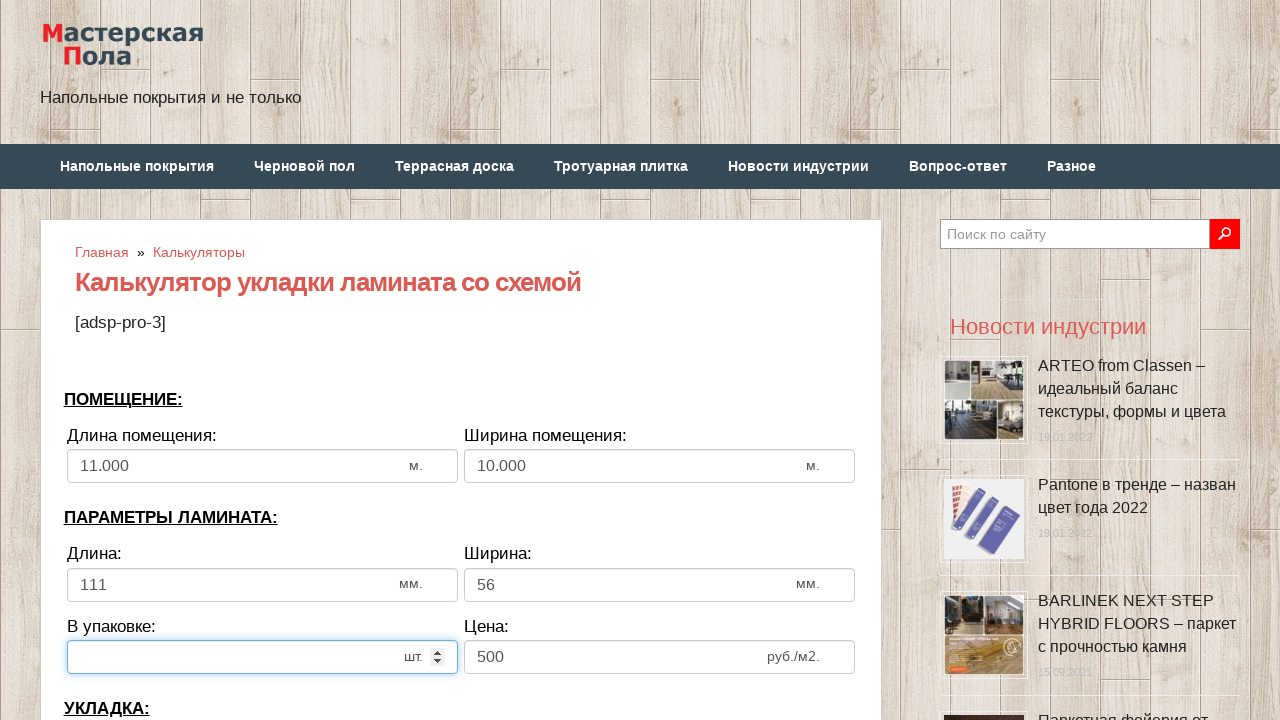

Filled pieces in pack with 11 on input[name='calc_inpack']
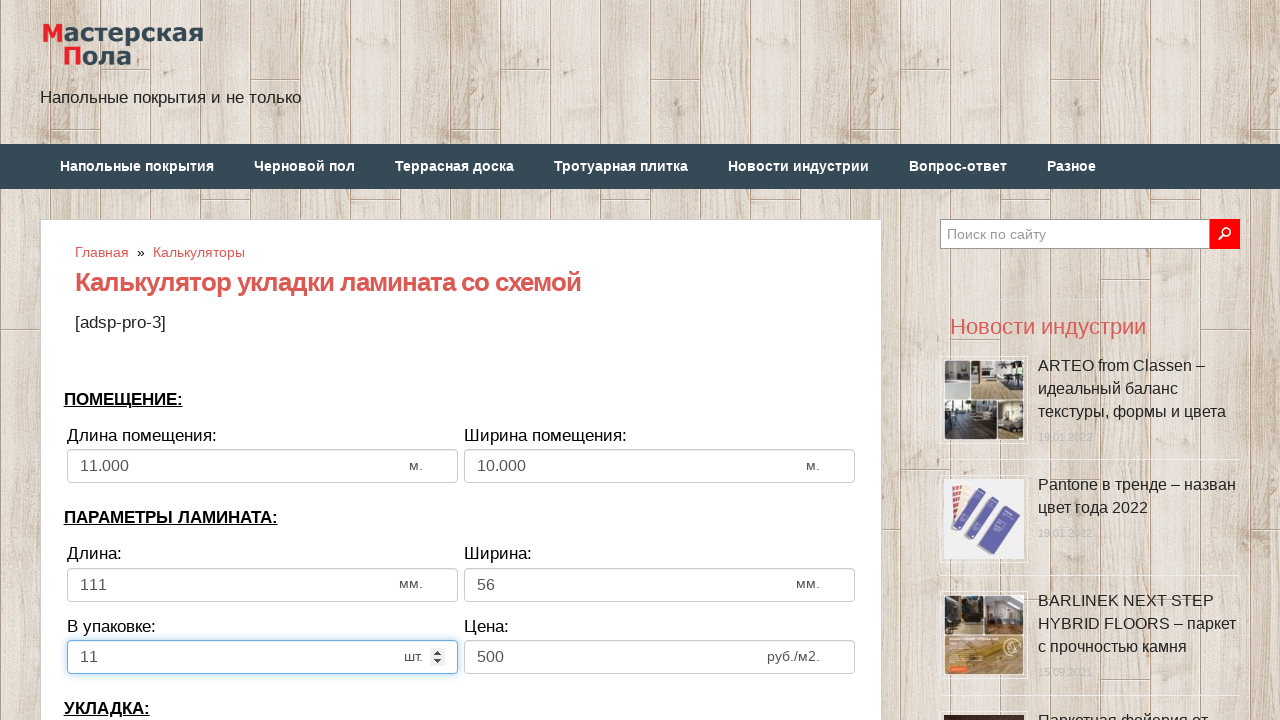

Cleared price input field on input[name='calc_price']
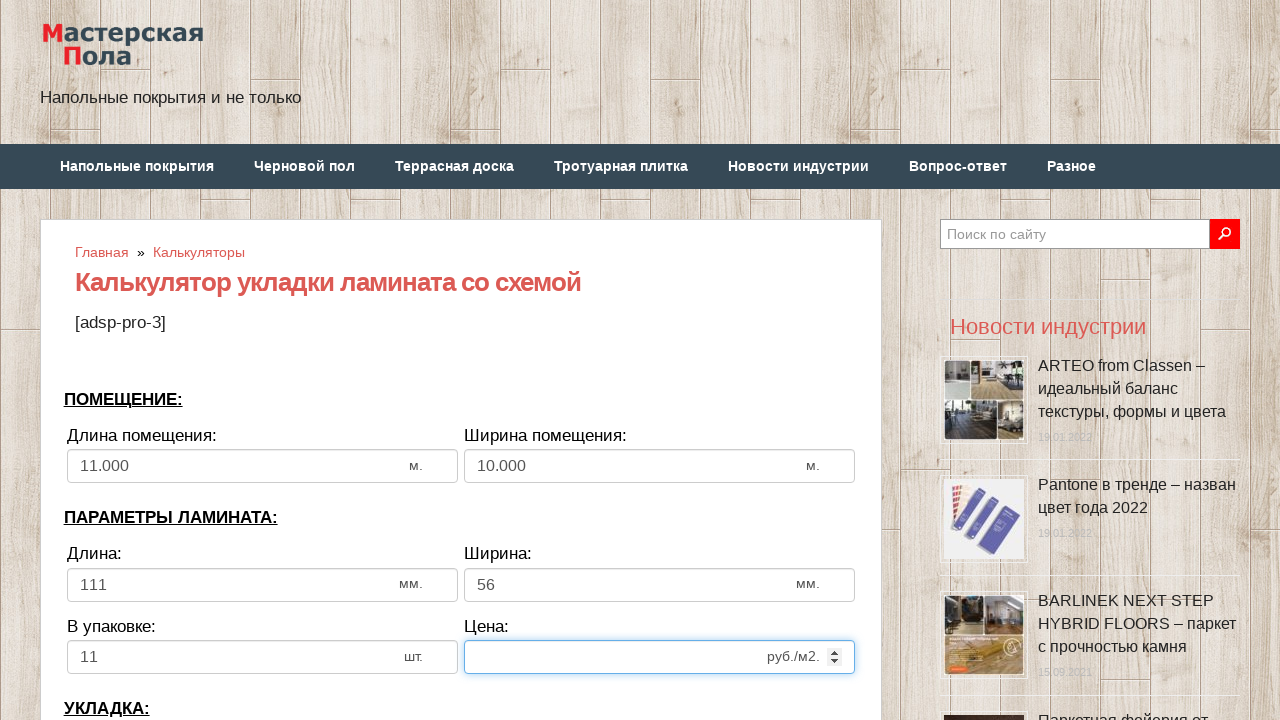

Filled price with 56 on input[name='calc_price']
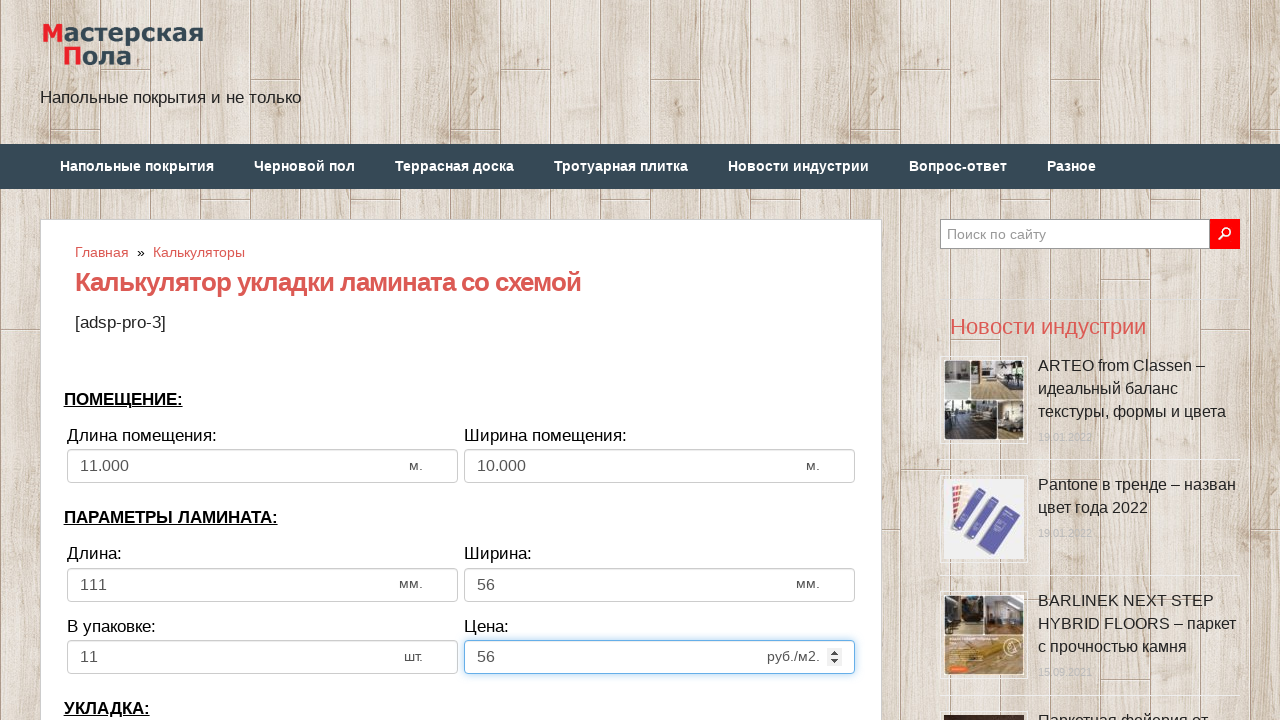

Selected laying direction by room width on select[name='calc_direct']
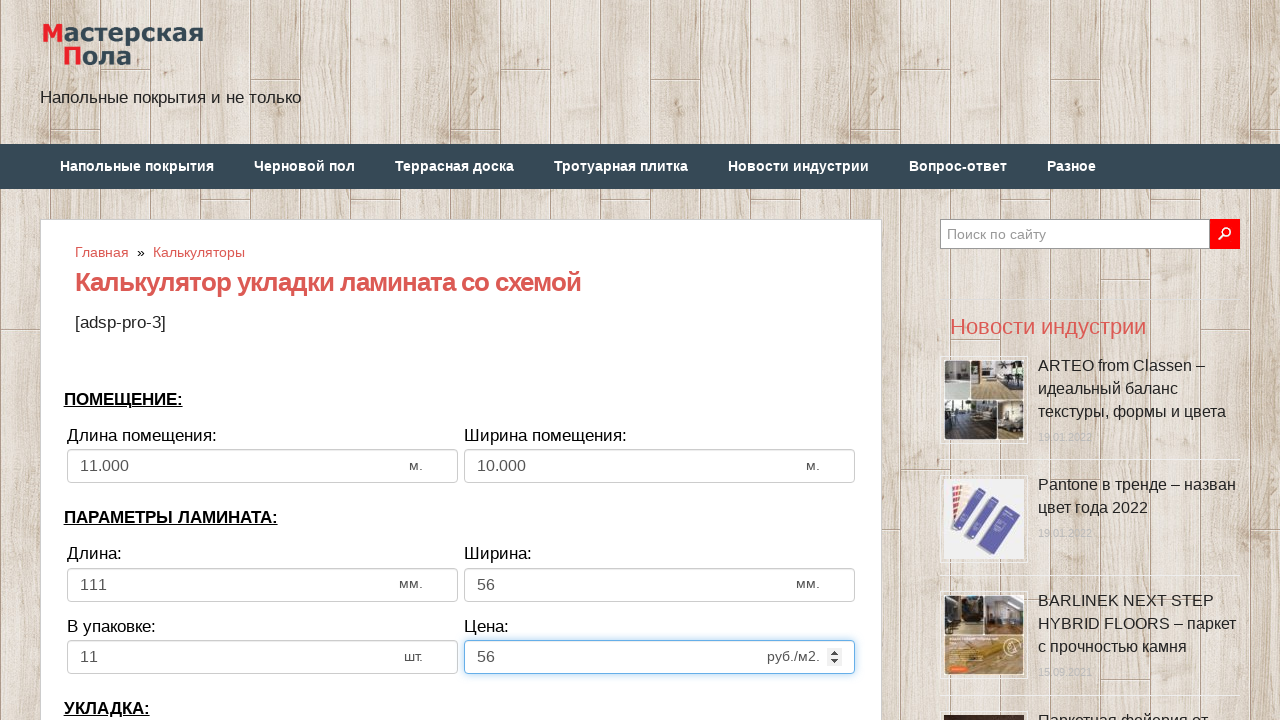

Cleared bias/offset input field on input[name='calc_bias']
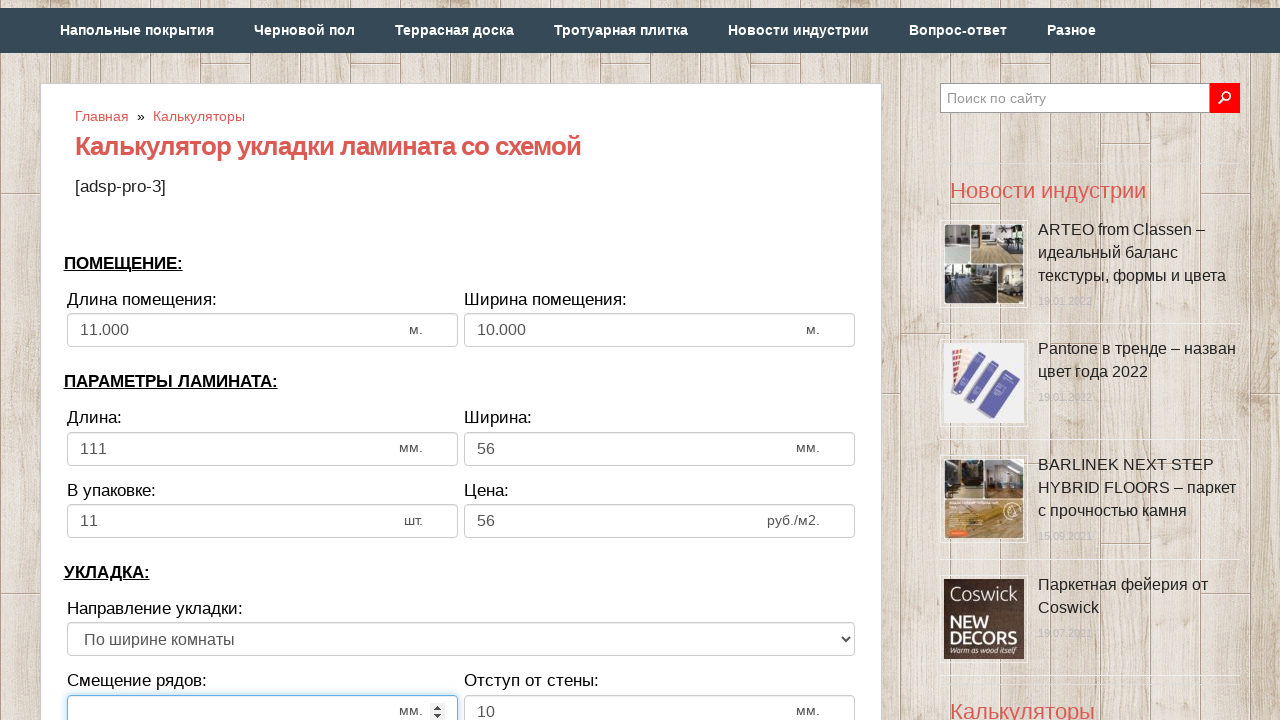

Filled bias/offset with 11 on input[name='calc_bias']
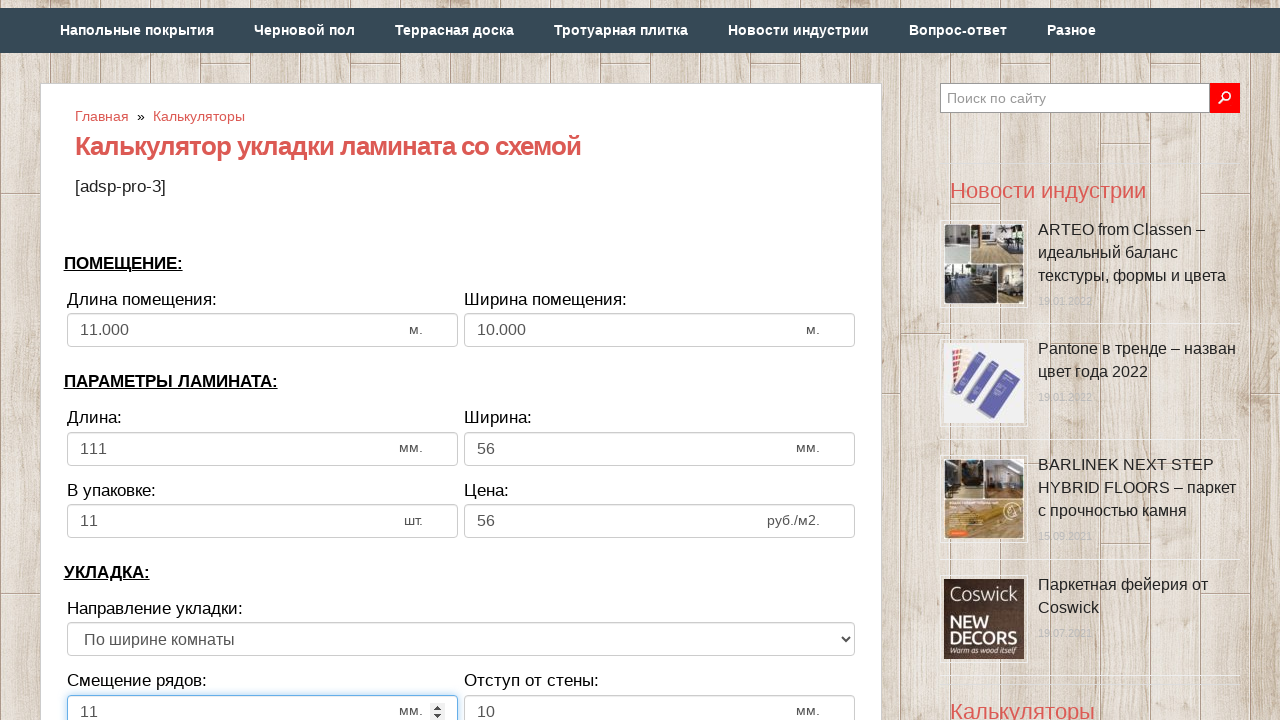

Cleared wall distance input field on input[name='calc_walldist']
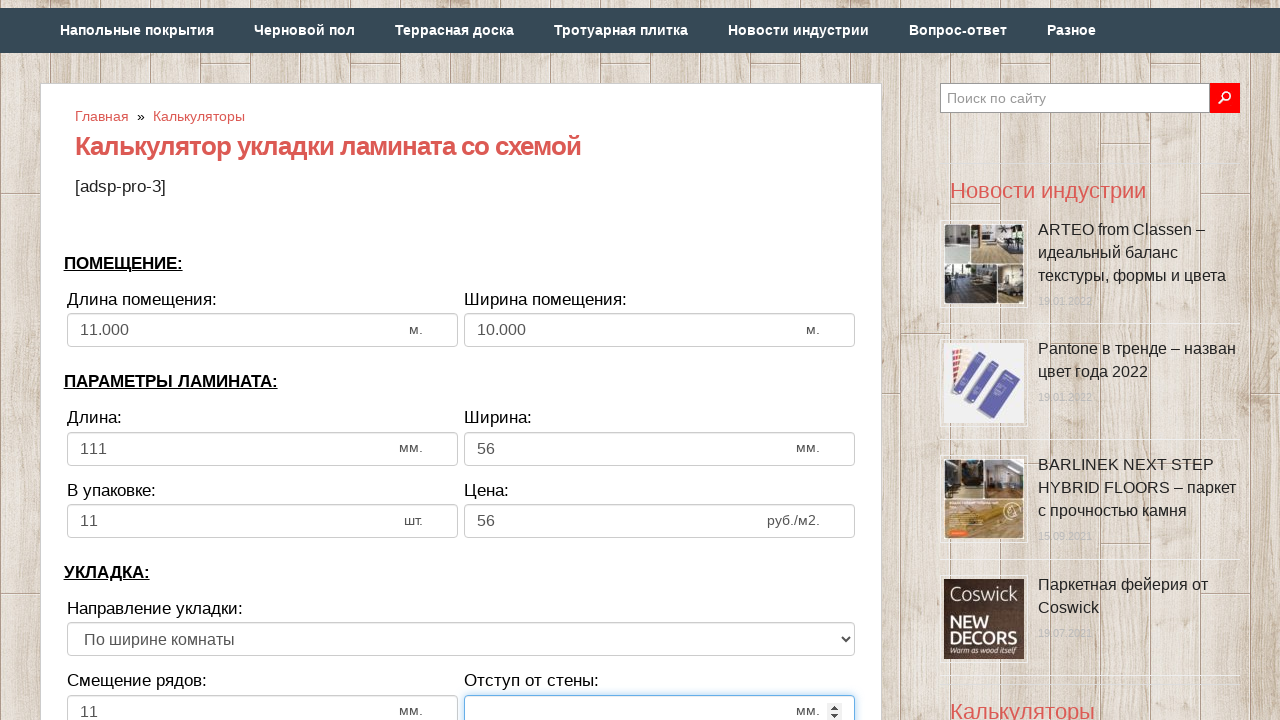

Filled wall distance with 11 on input[name='calc_walldist']
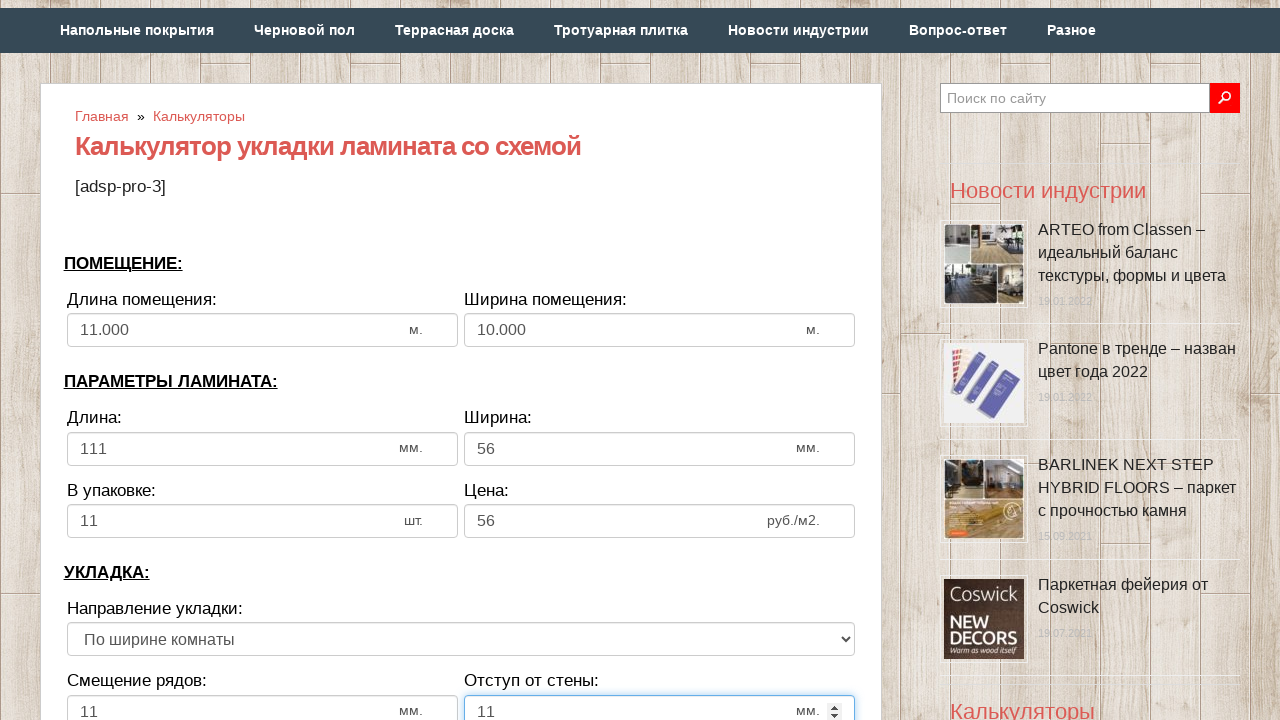

Clicked calculate button at (461, 361) on .btn-secondary
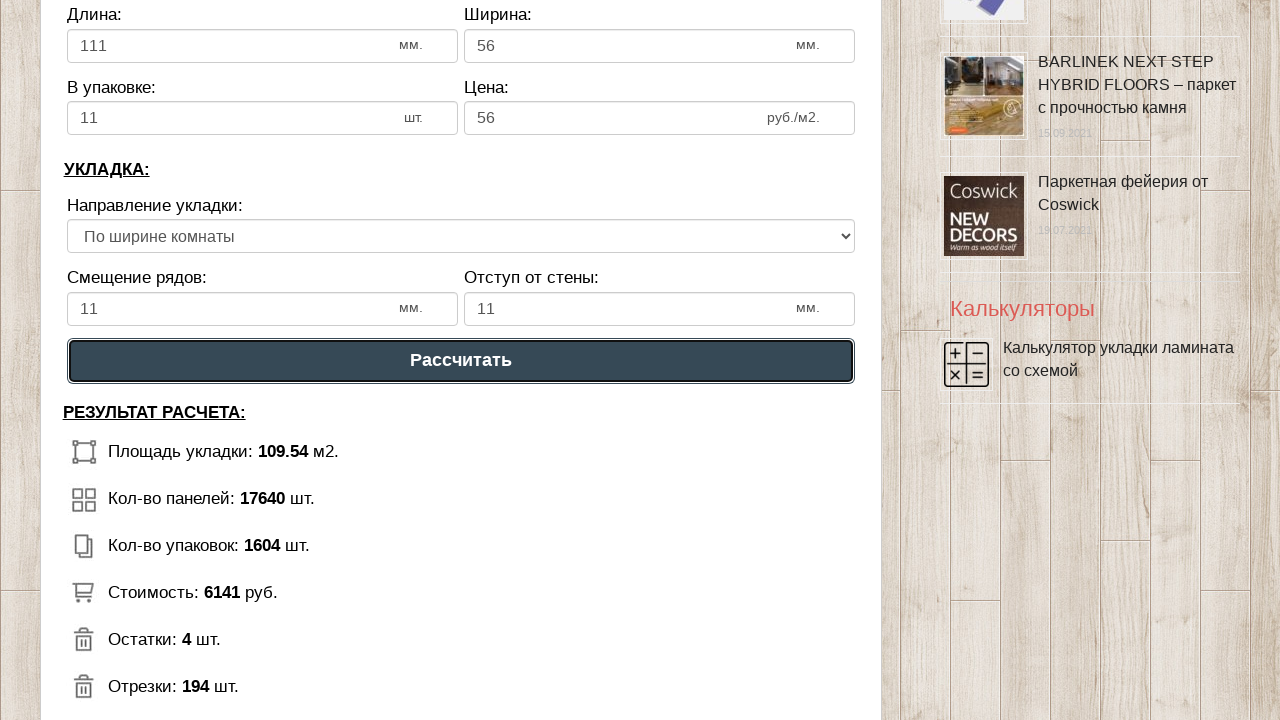

Laminate count result element loaded
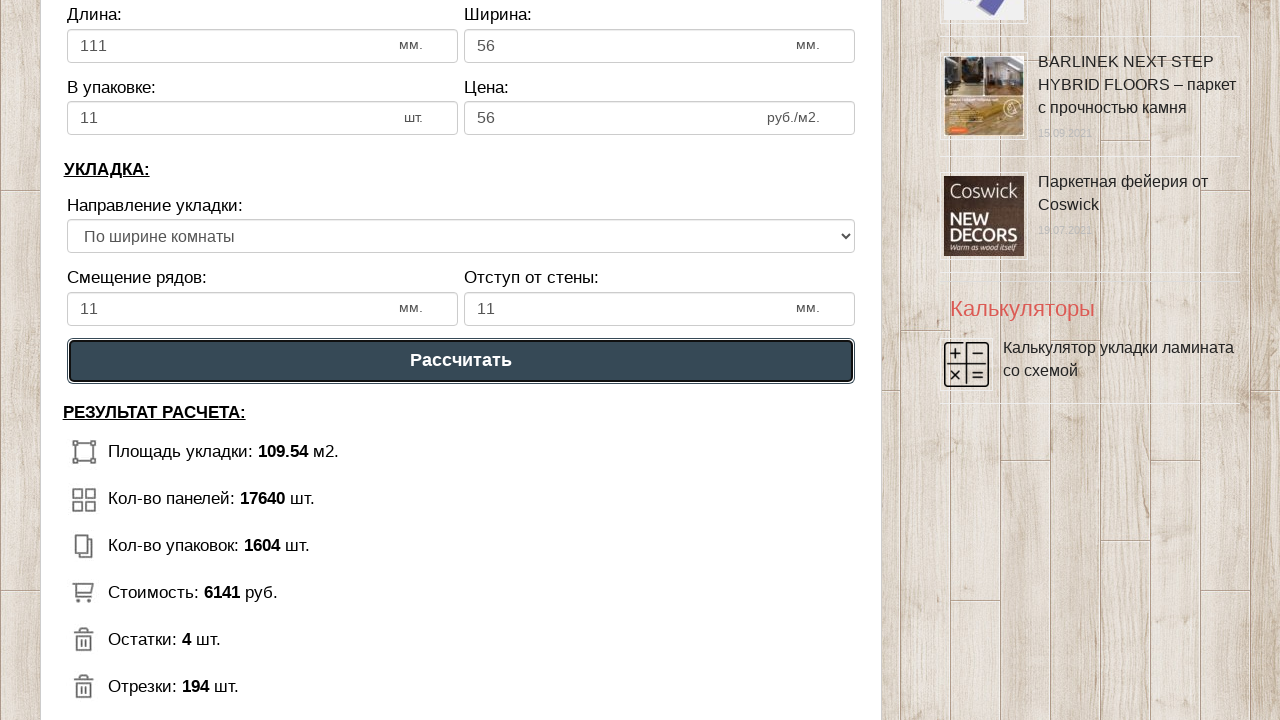

Laminate price result element loaded
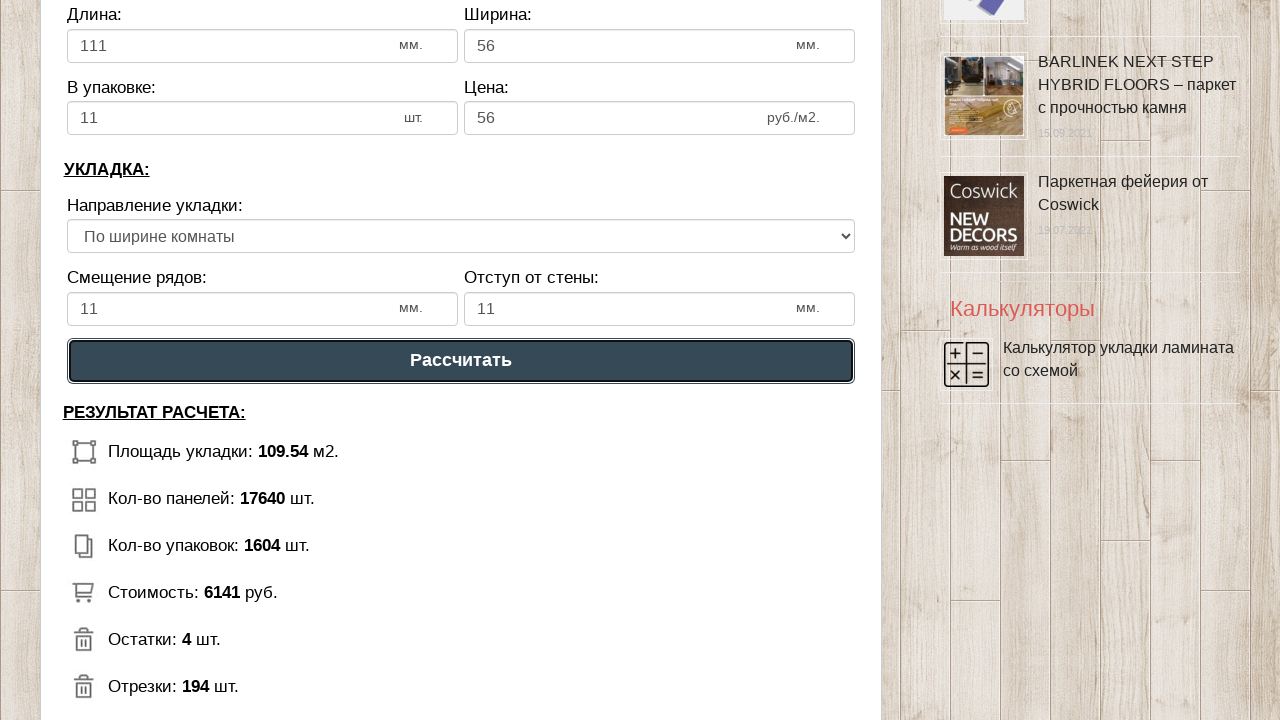

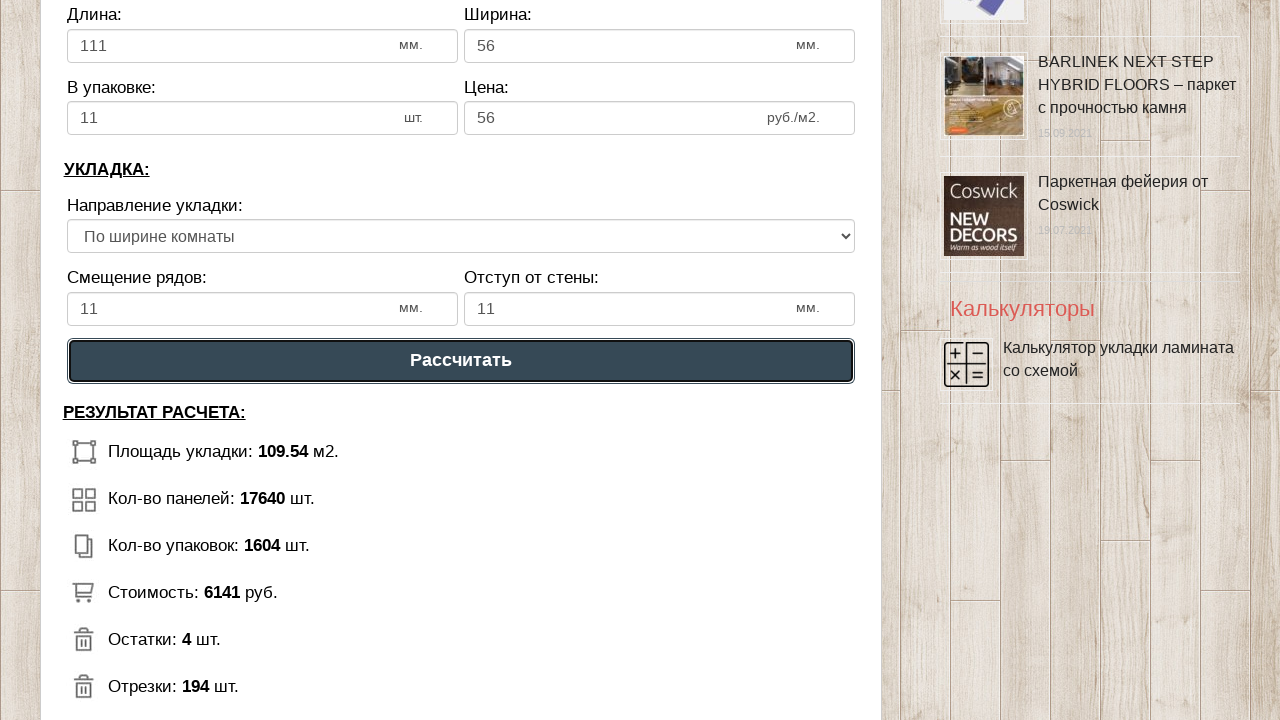